Navigates to the Duotech website and verifies the page loads correctly by checking the URL and page title

Starting URL: https://www.duotech.io/

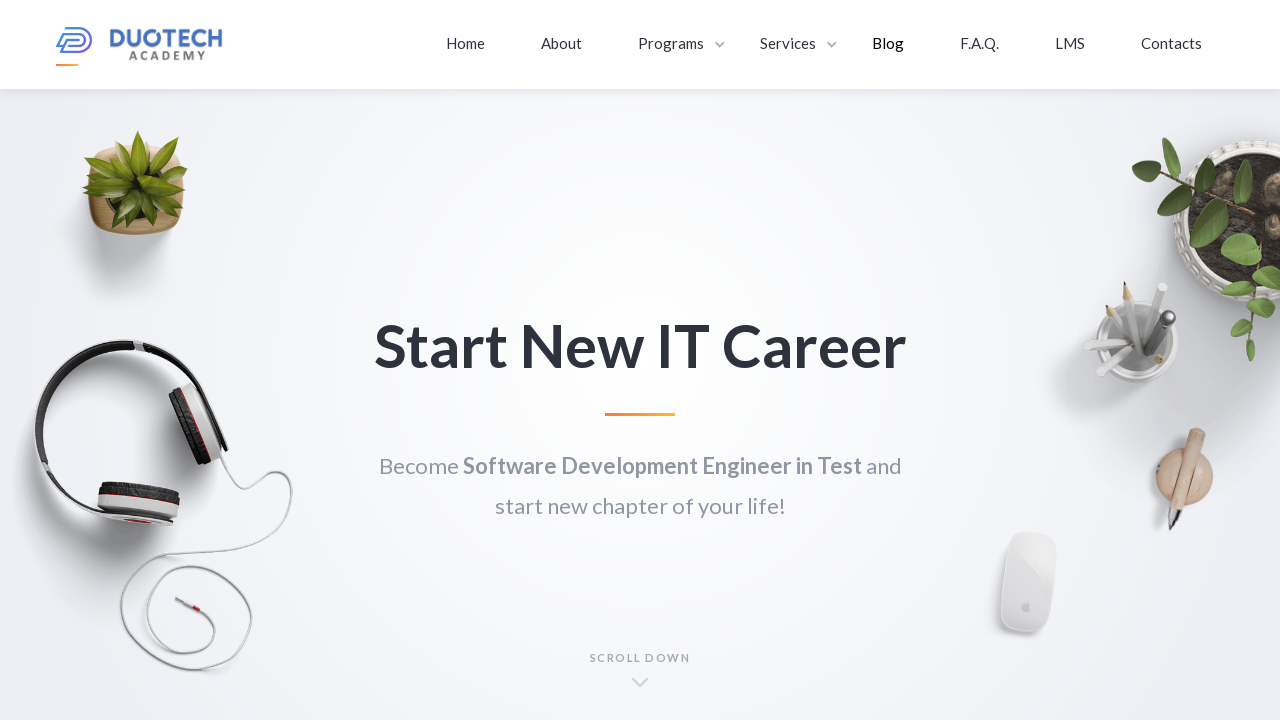

Navigated to Duotech website at https://www.duotech.io/
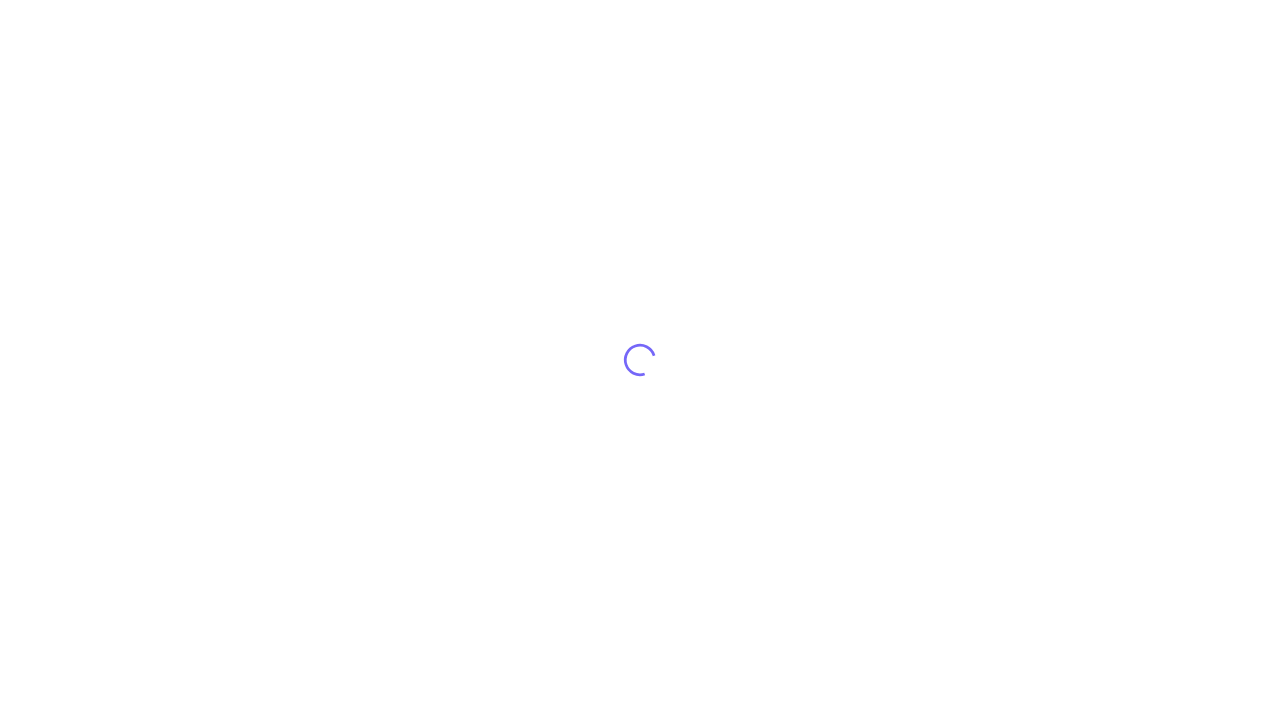

Verified current URL matches https://www.duotech.io/
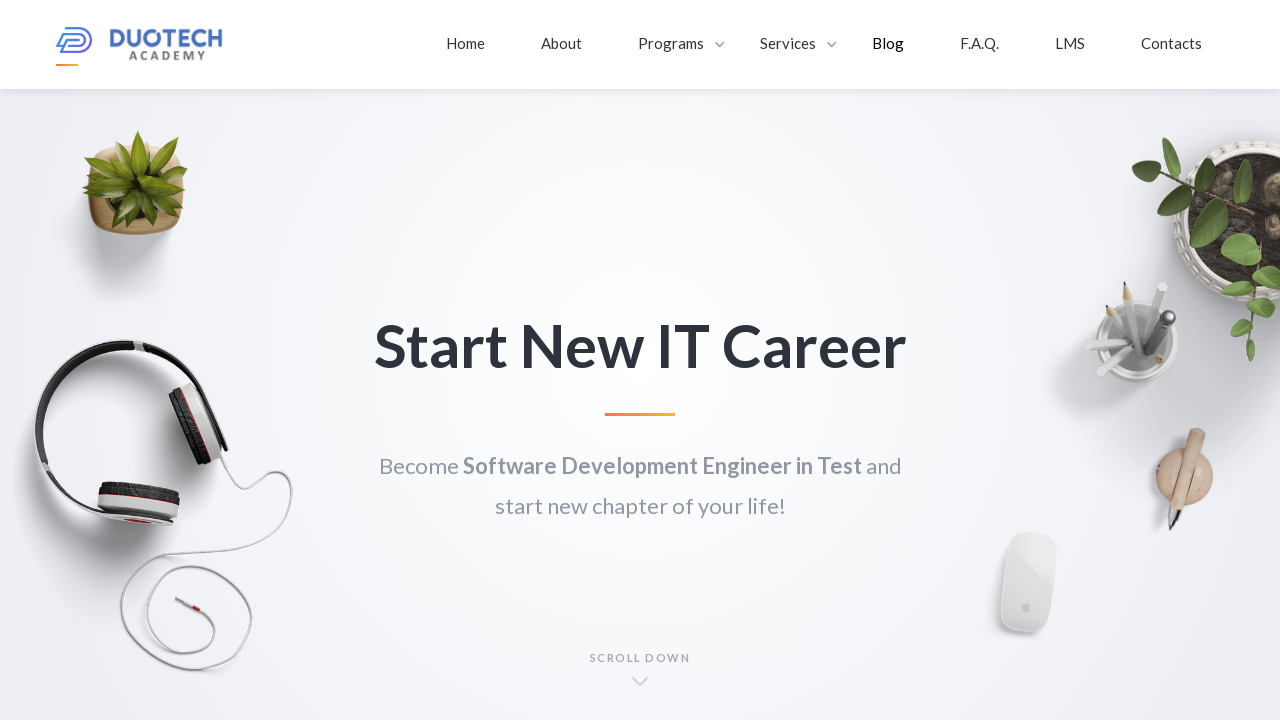

Retrieved page title: Software Development Engineer in Test | QA Tester | QA Automation | Software Testing
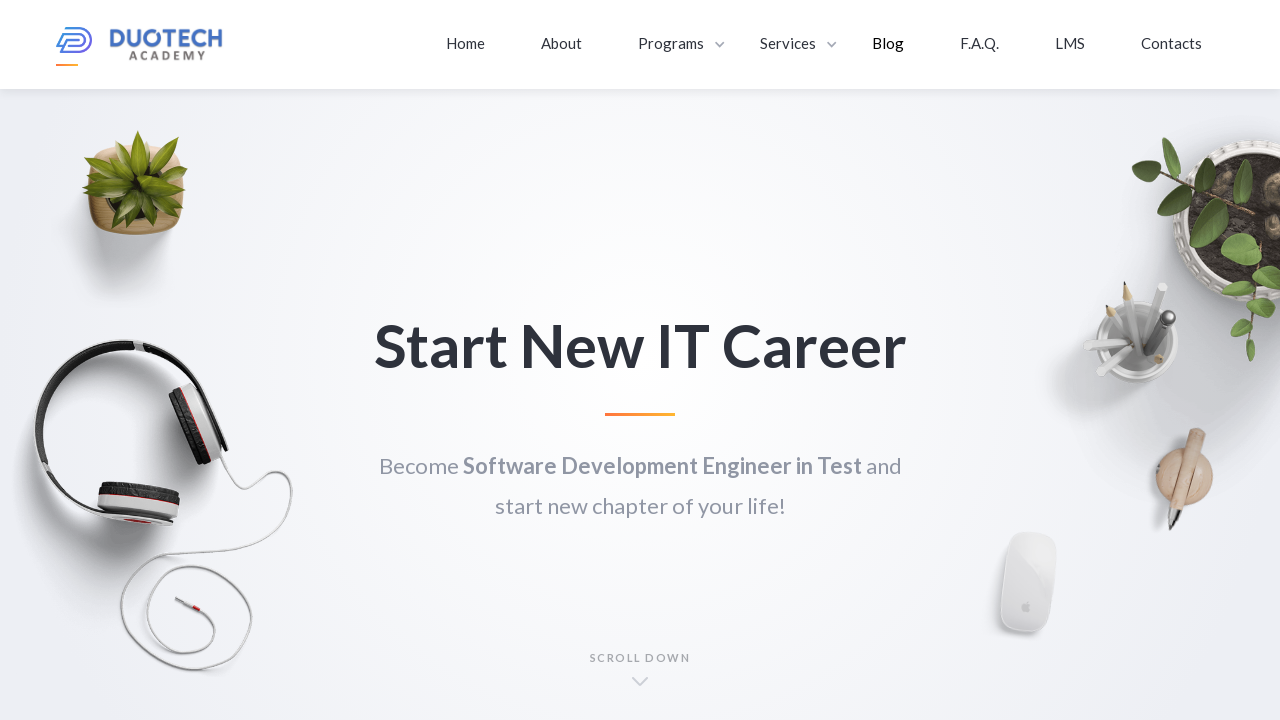

Verified page title is not None
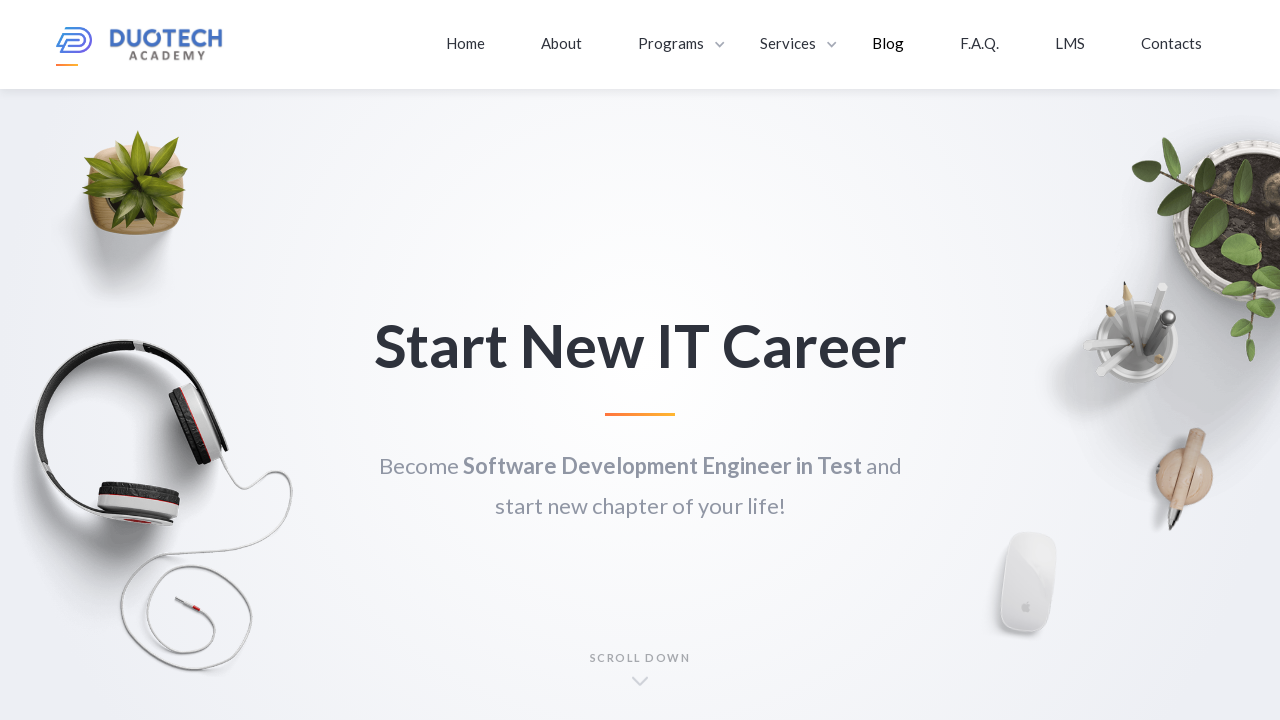

Retrieved page content
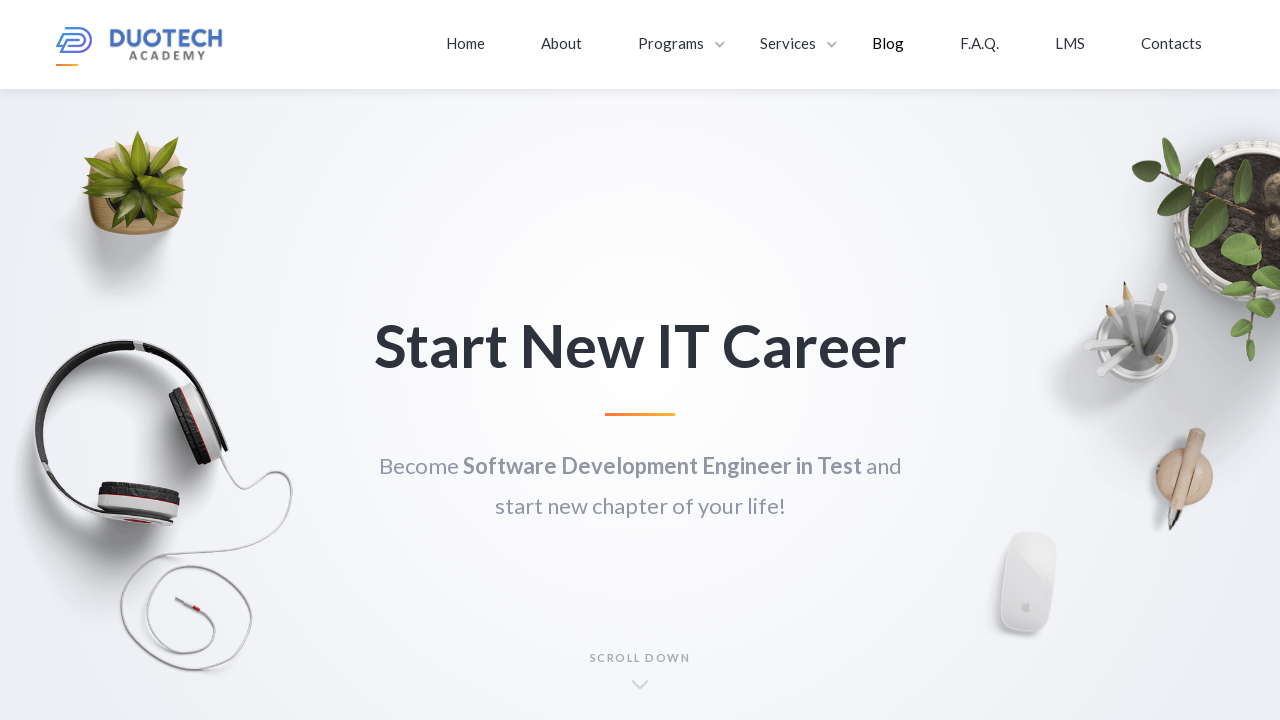

Verified page content is not empty
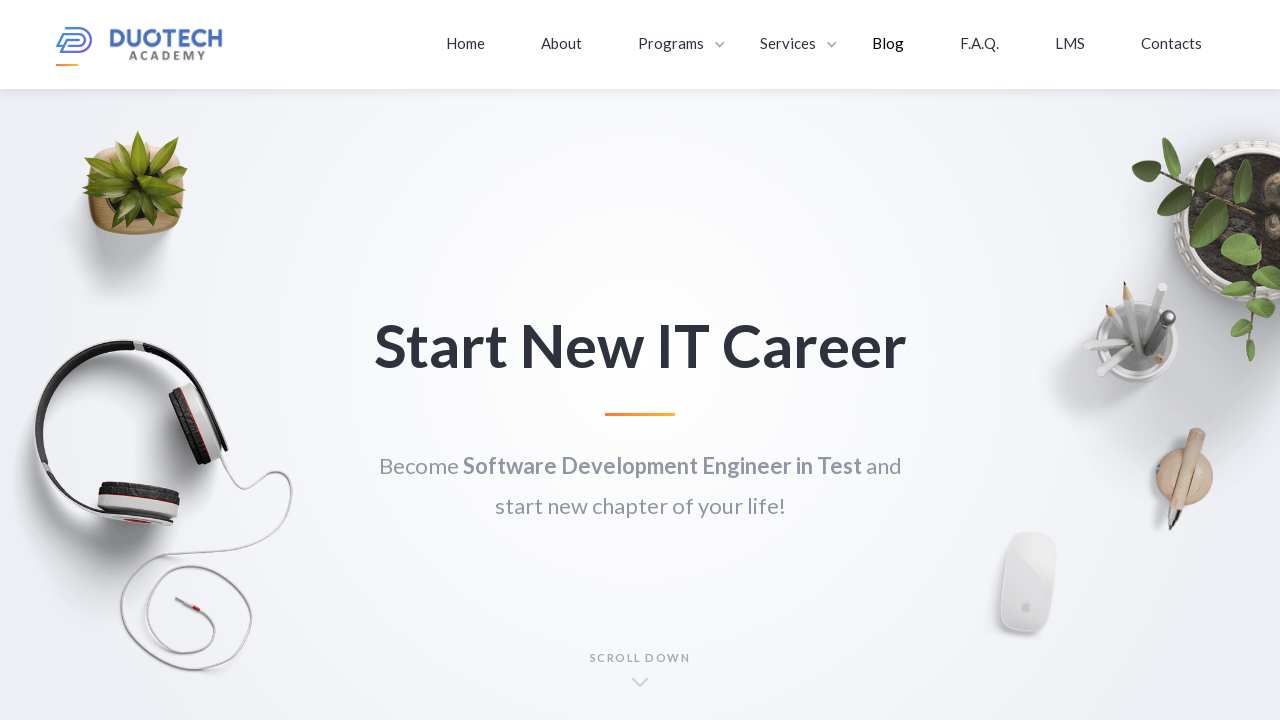

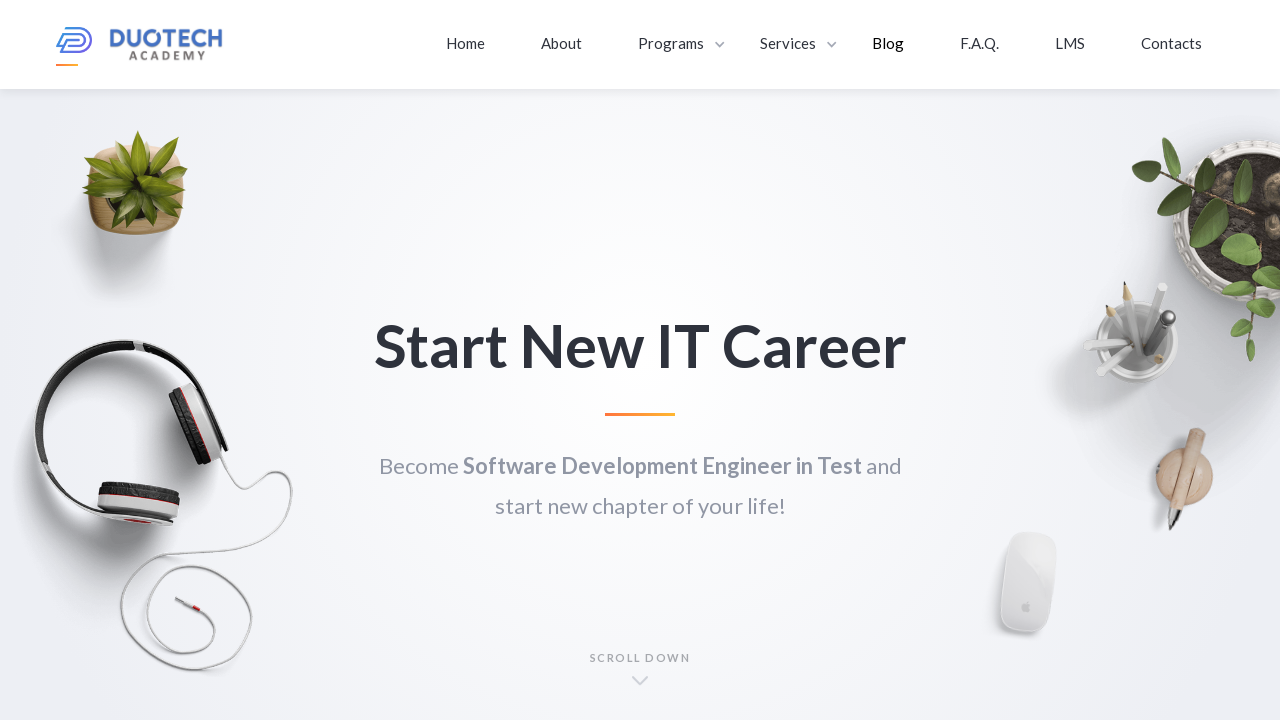